Tests responsive design of a webpage by resizing the viewport to various desktop and mobile resolutions to verify the page renders correctly at different screen sizes.

Starting URL: https://www.getcalley.com/calley-call-from-browser/

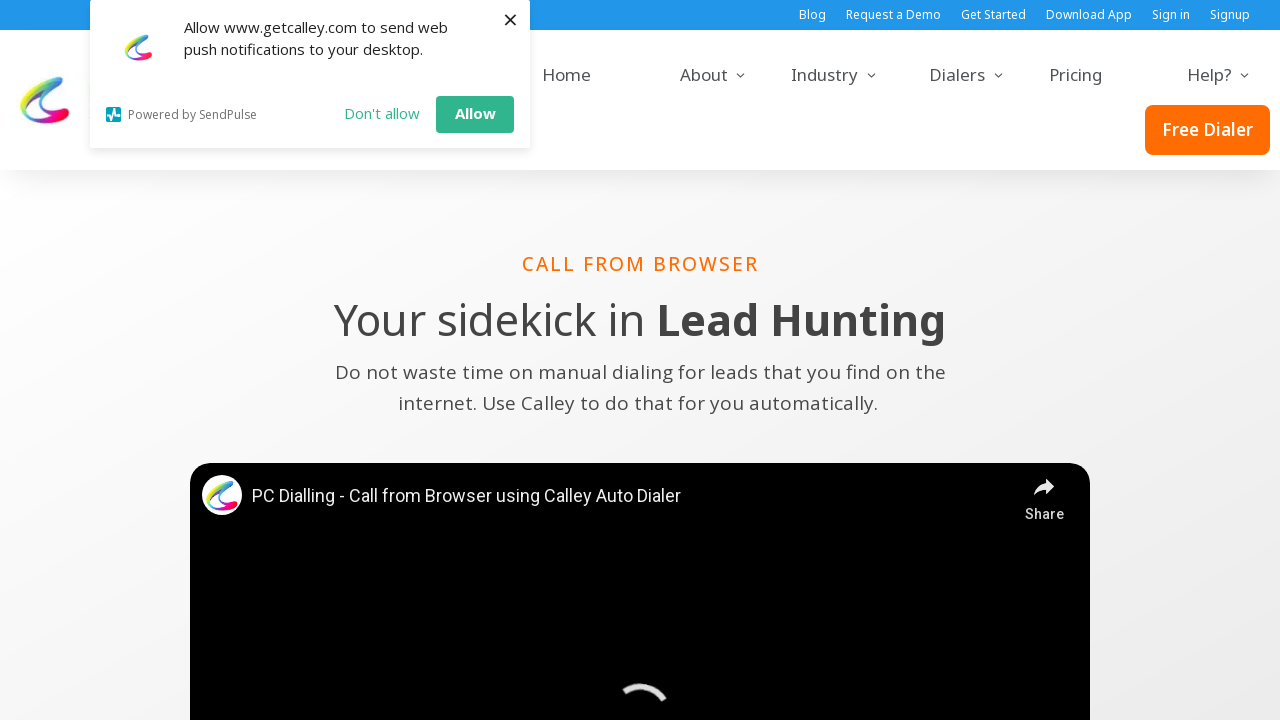

Set viewport to 1920x1080 (Full HD desktop resolution)
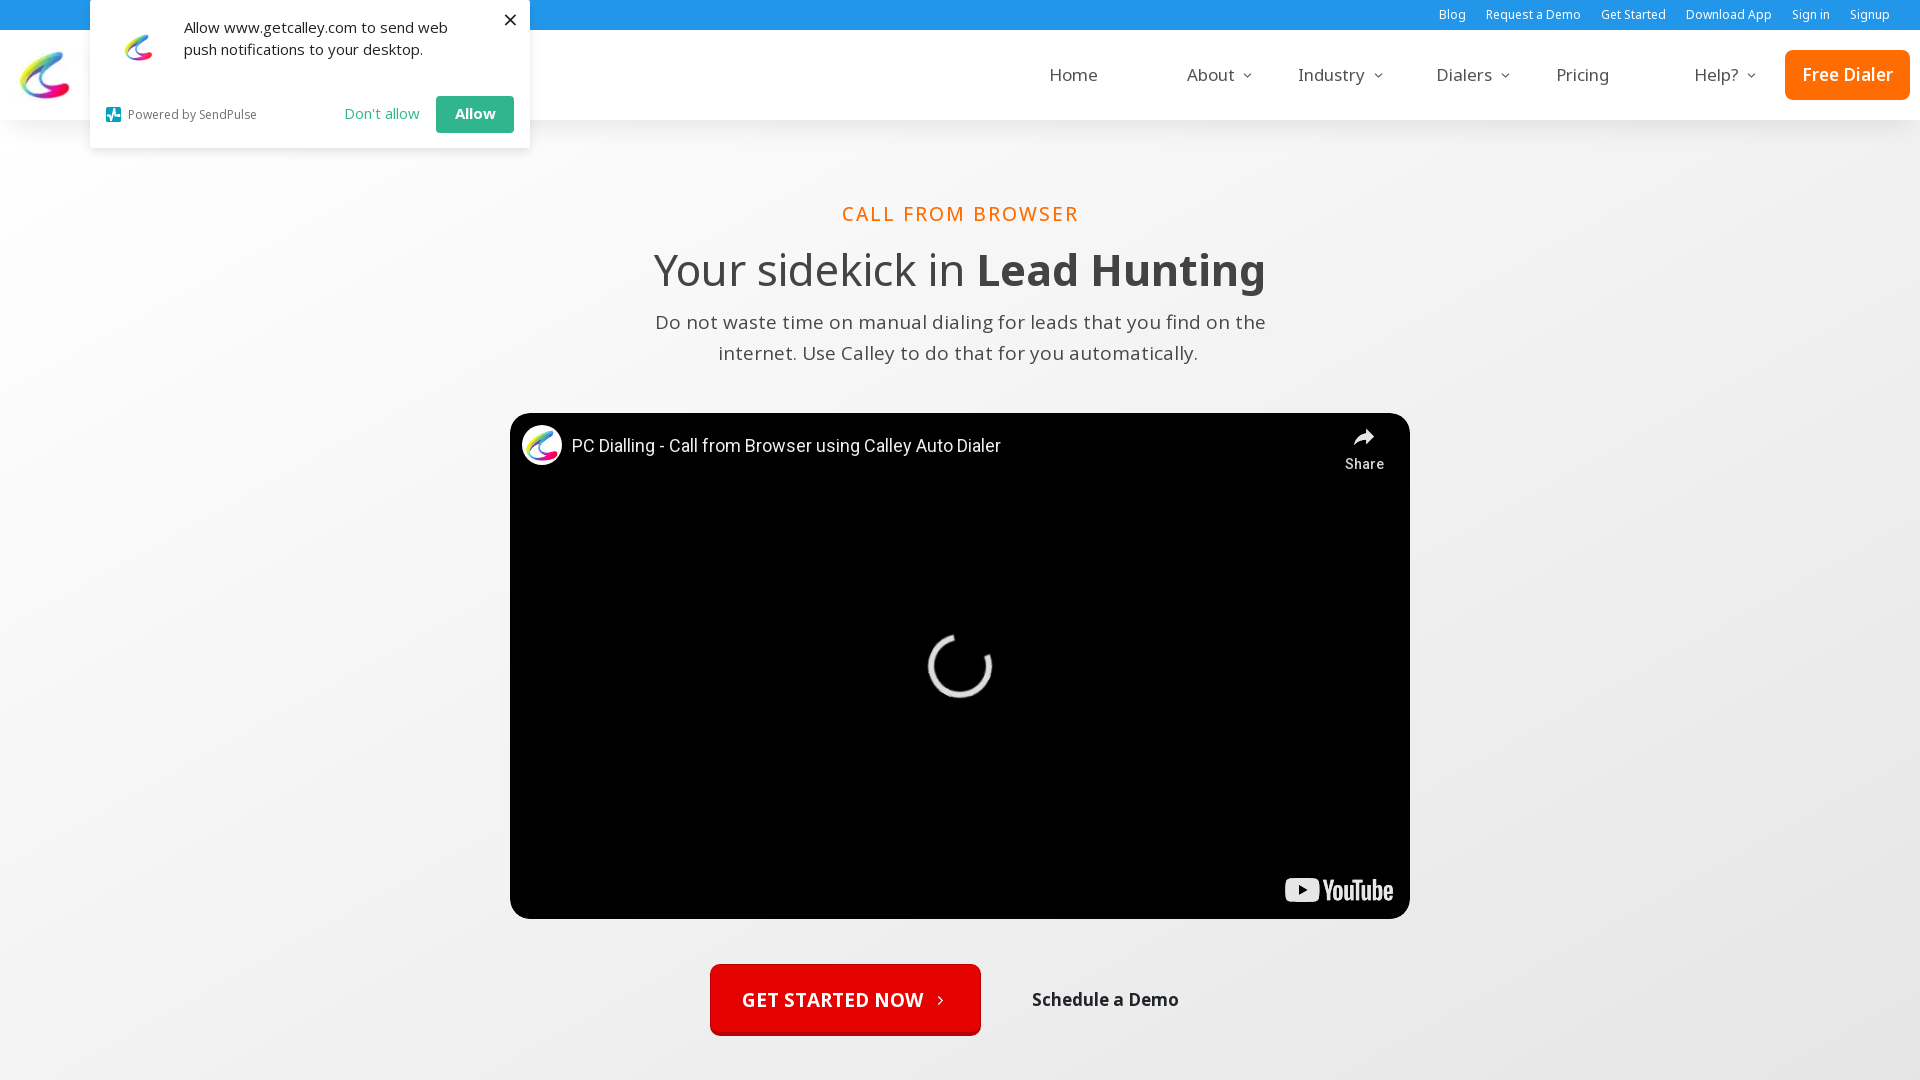

Page loaded at 1920x1080 resolution
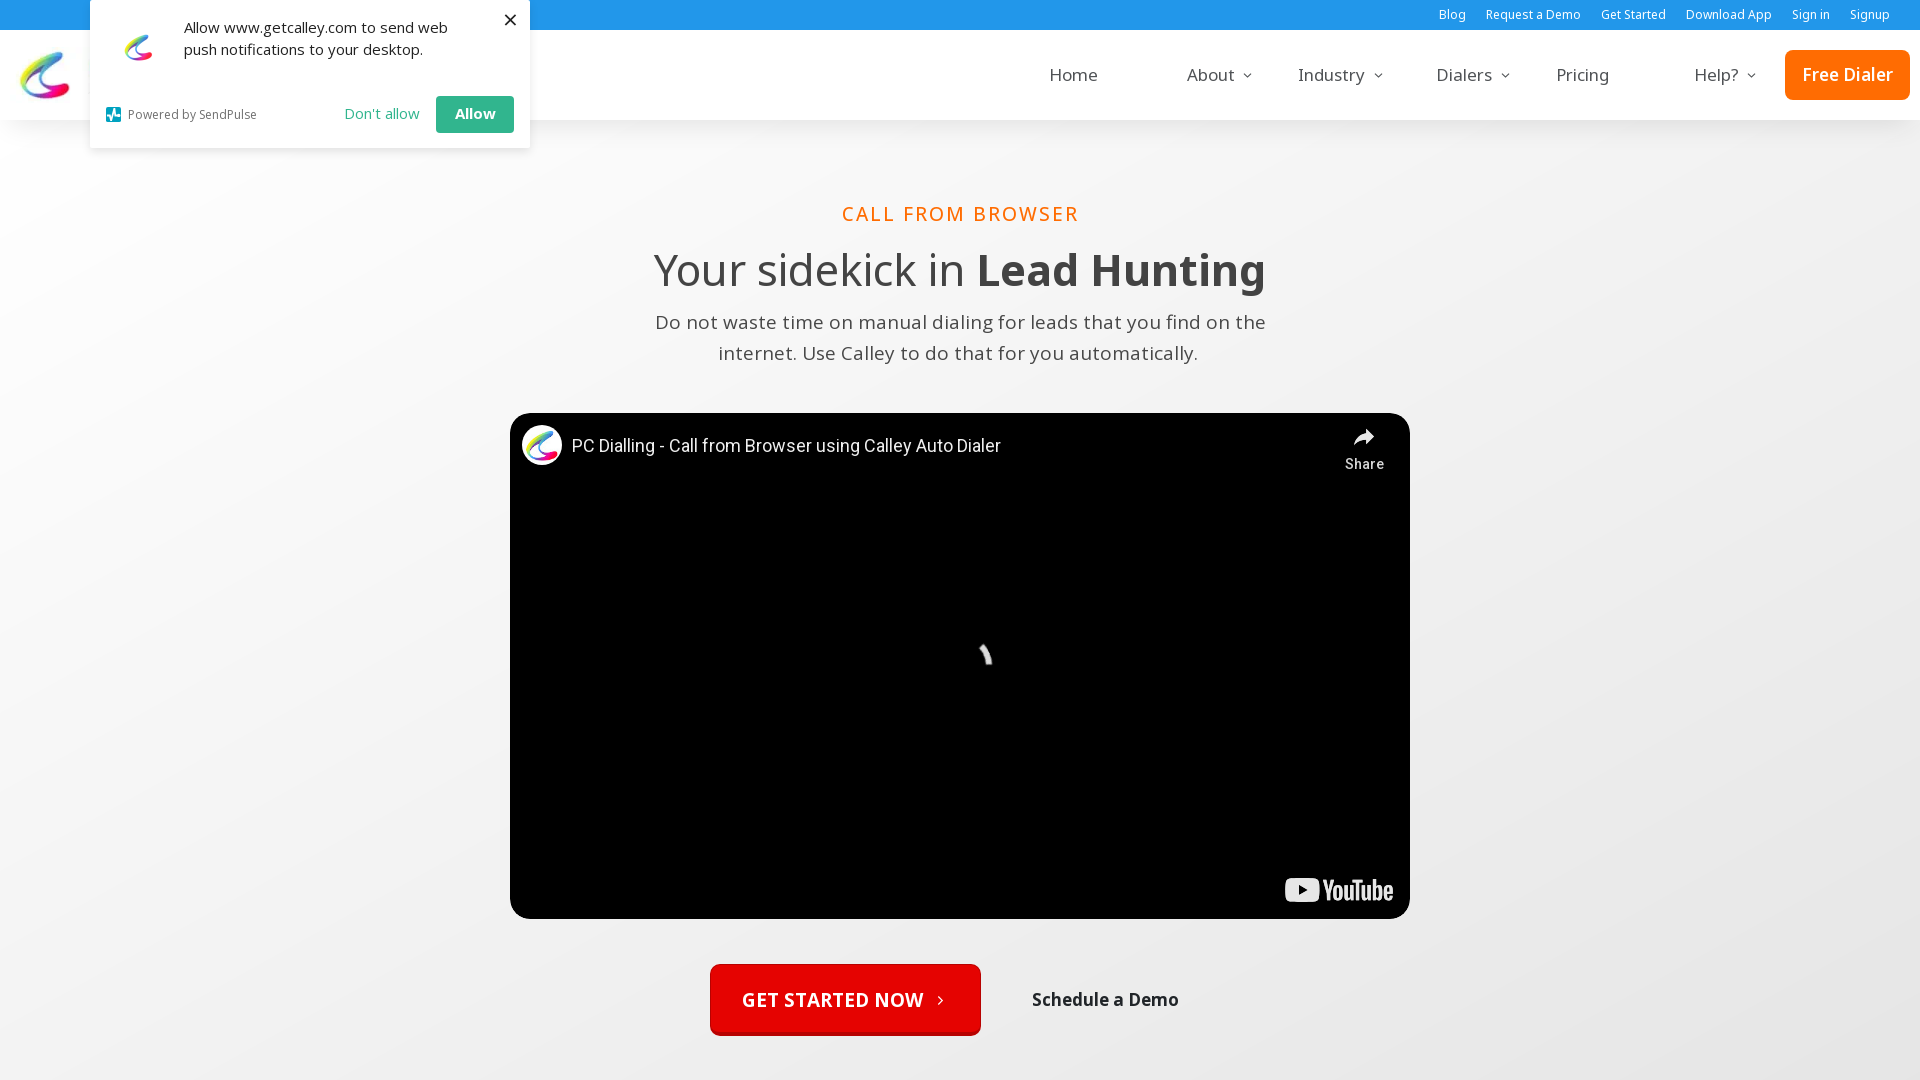

Set viewport to 1366x768 (common laptop resolution)
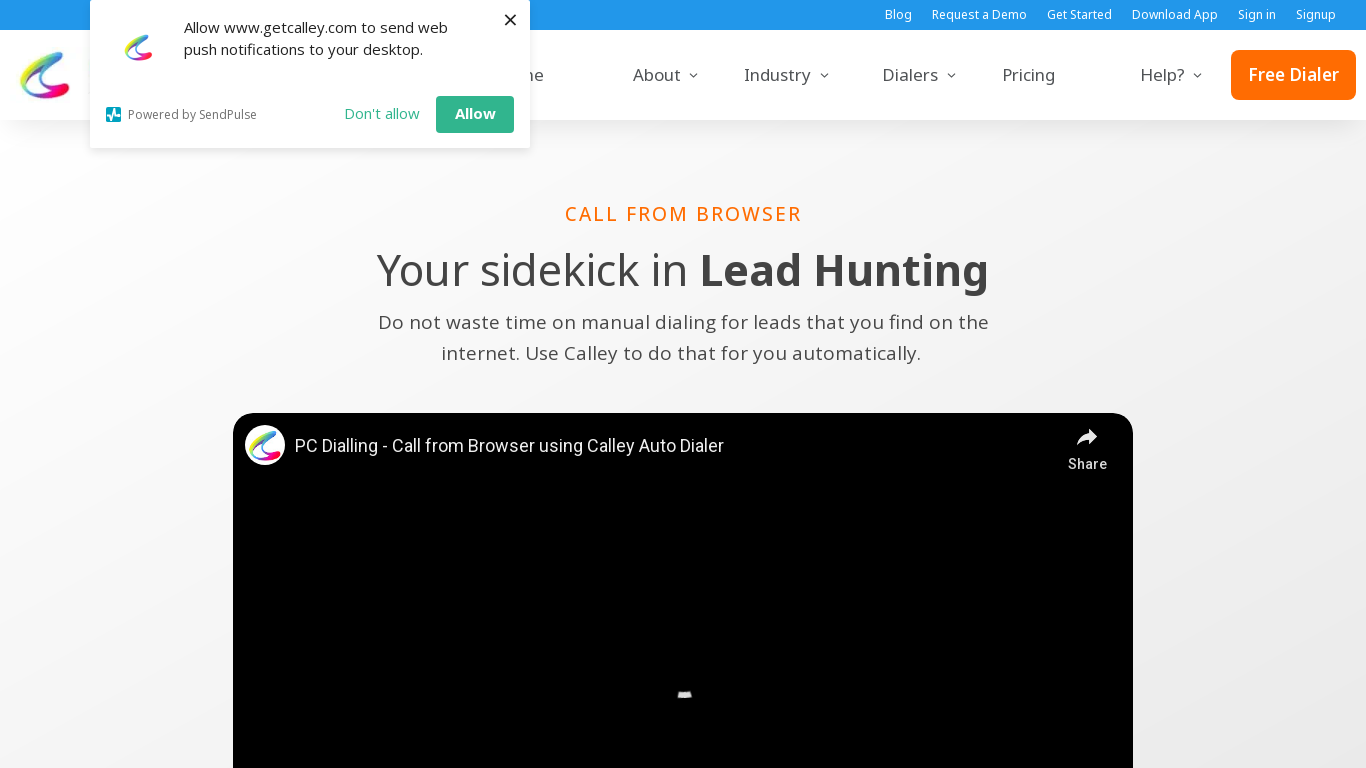

Page loaded at 1366x768 resolution
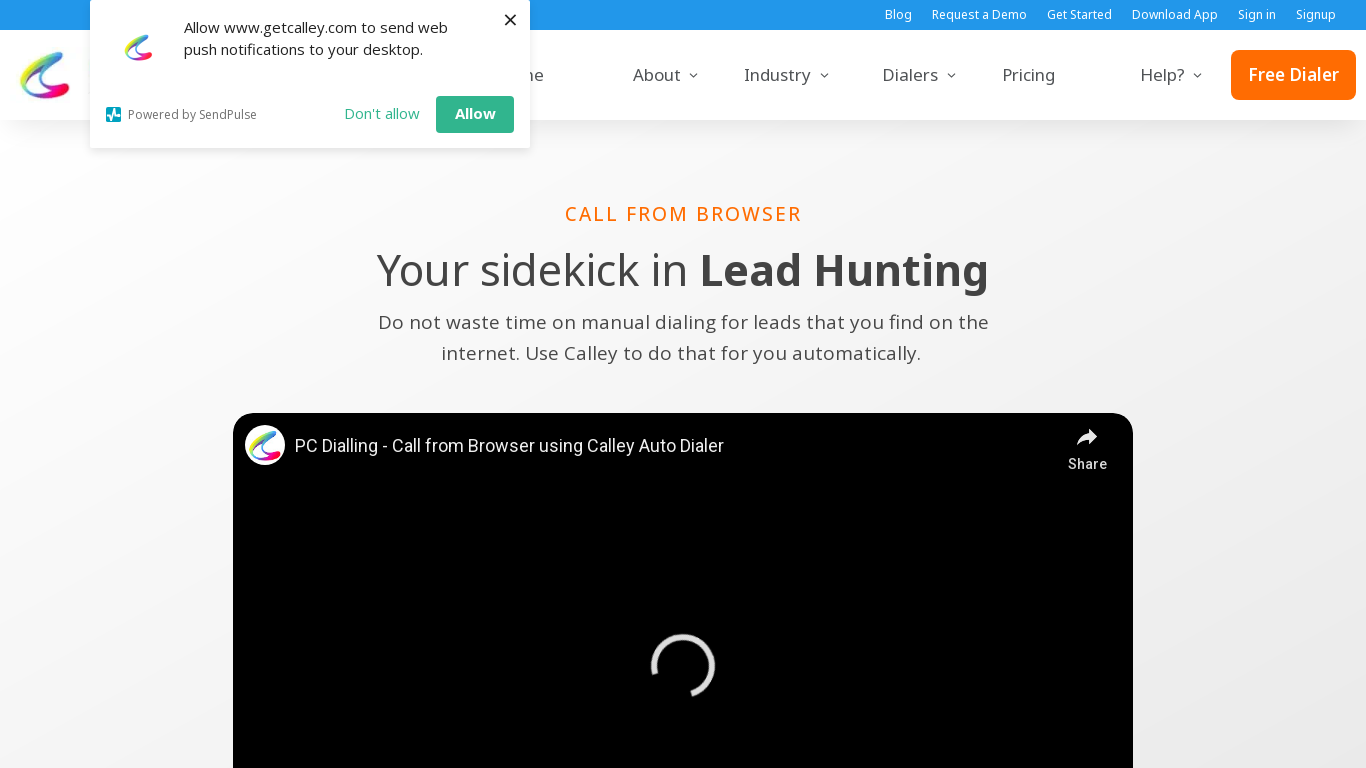

Set viewport to 1536x864 (desktop resolution)
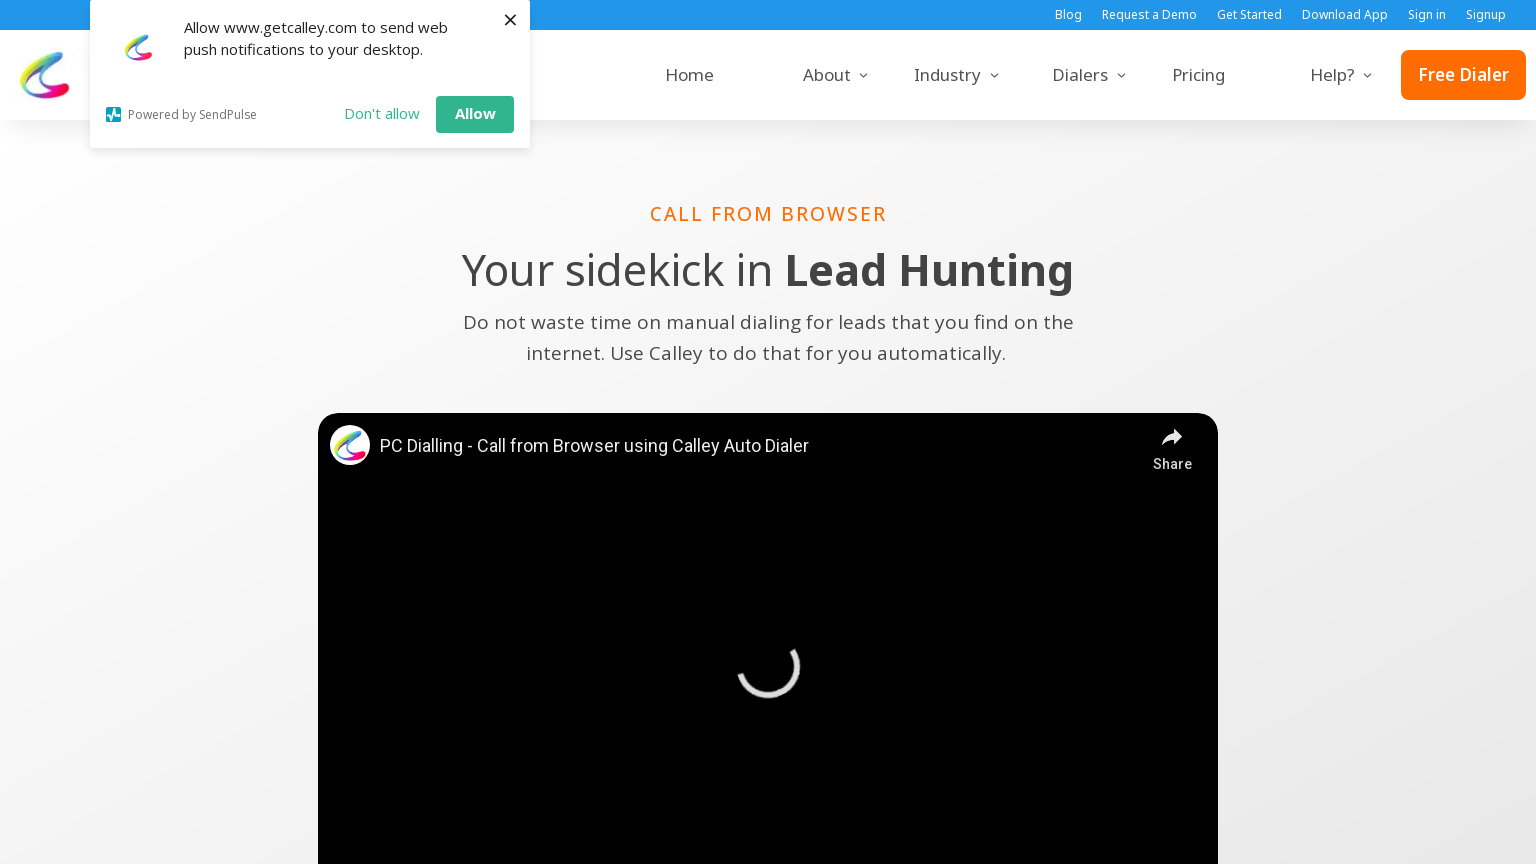

Page loaded at 1536x864 resolution
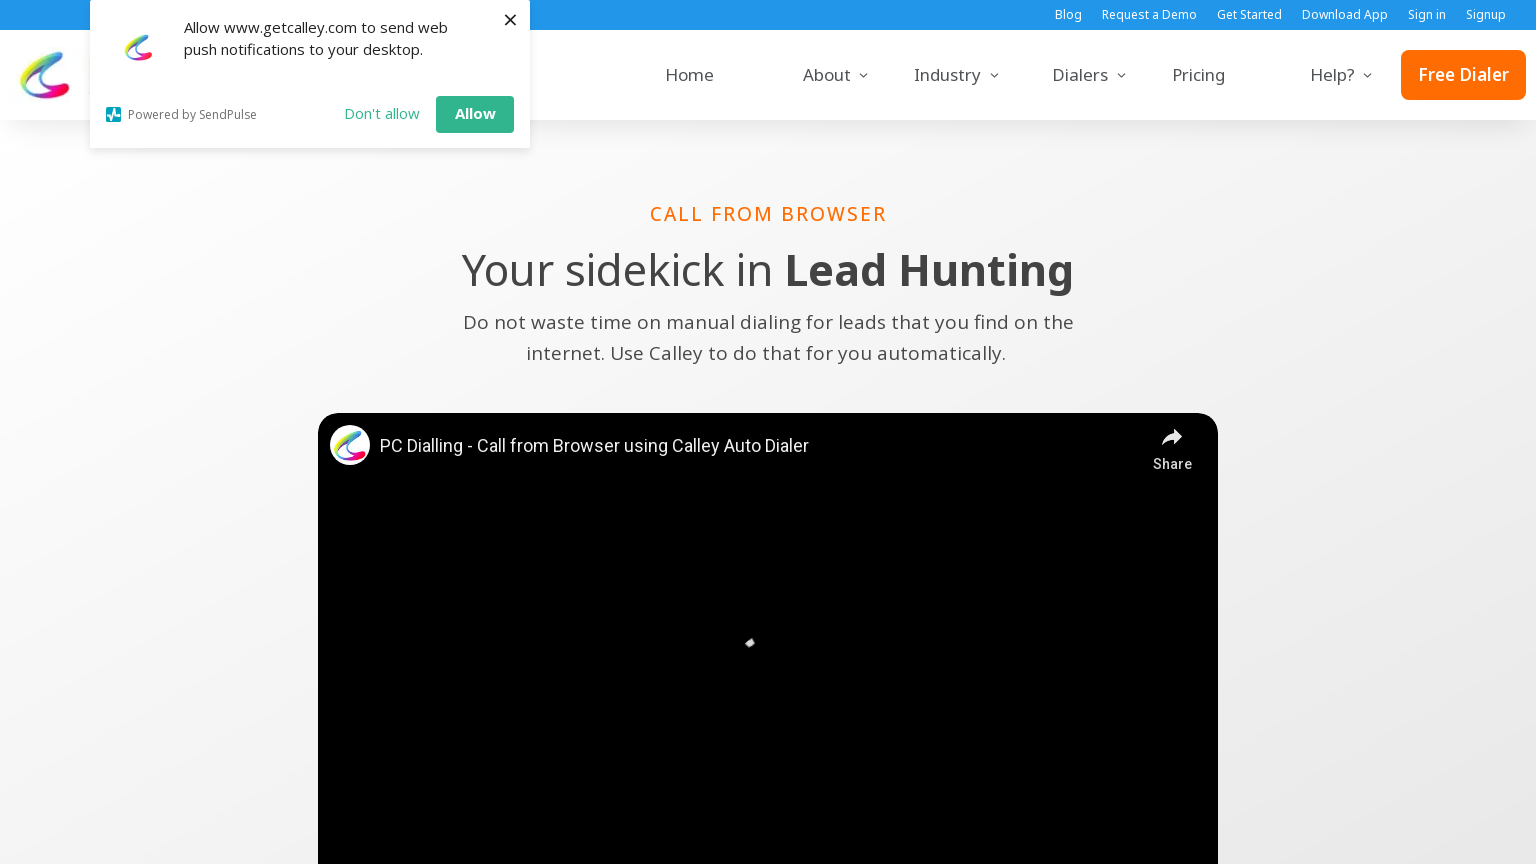

Set viewport to 360x640 (common Android mobile resolution)
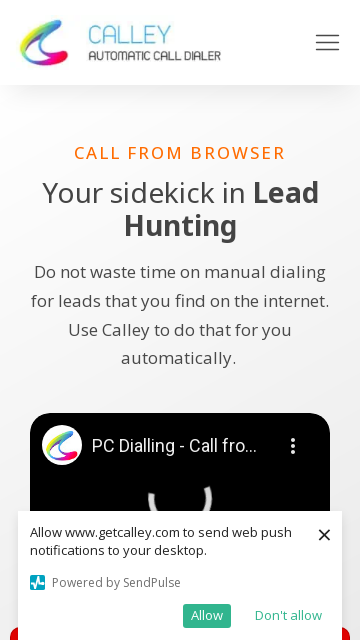

Page loaded at 360x640 mobile resolution
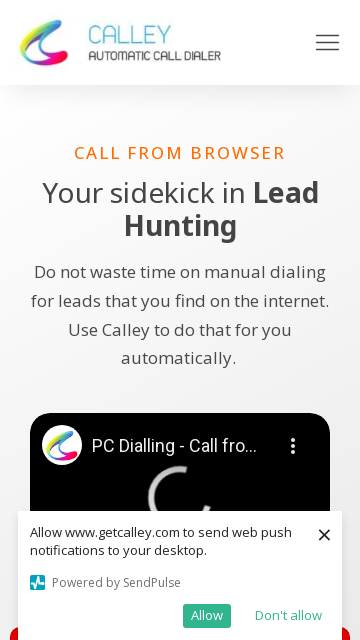

Set viewport to 414x896 (iPhone XR/11 resolution)
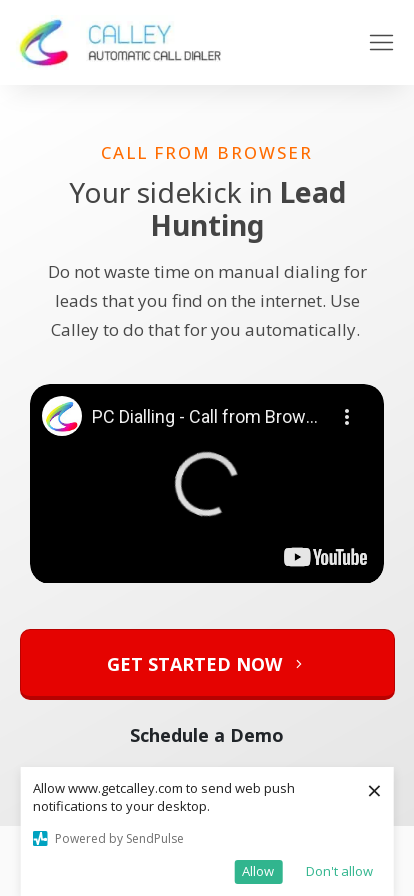

Page loaded at 414x896 mobile resolution
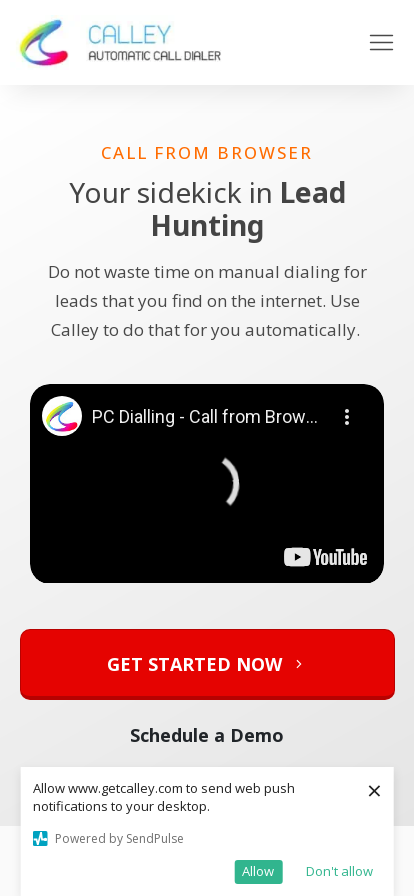

Set viewport to 375x667 (iPhone 6/7/8 resolution)
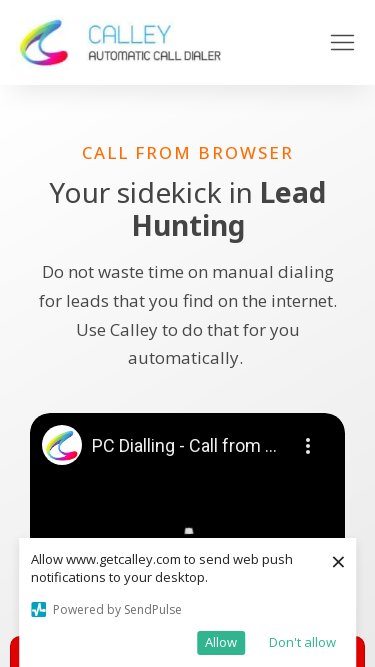

Page loaded at 375x667 mobile resolution
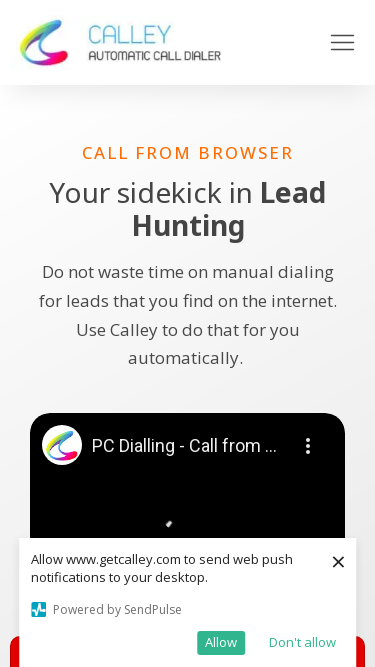

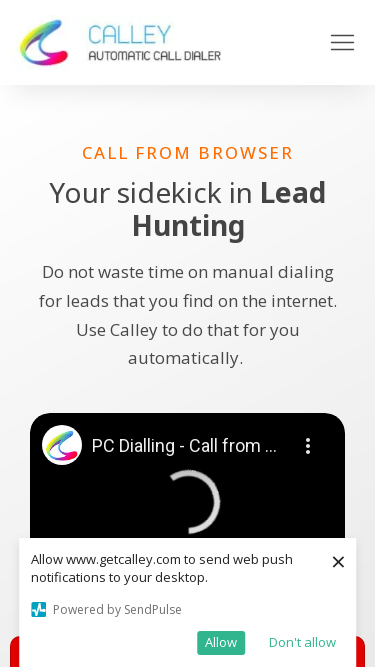